Tests the flight booking dropdown functionality on SpiceJet website by selecting departure city (Agra) and destination city (Mumbai), then clicking a booking-related element

Starting URL: https://www.spicejet.com/

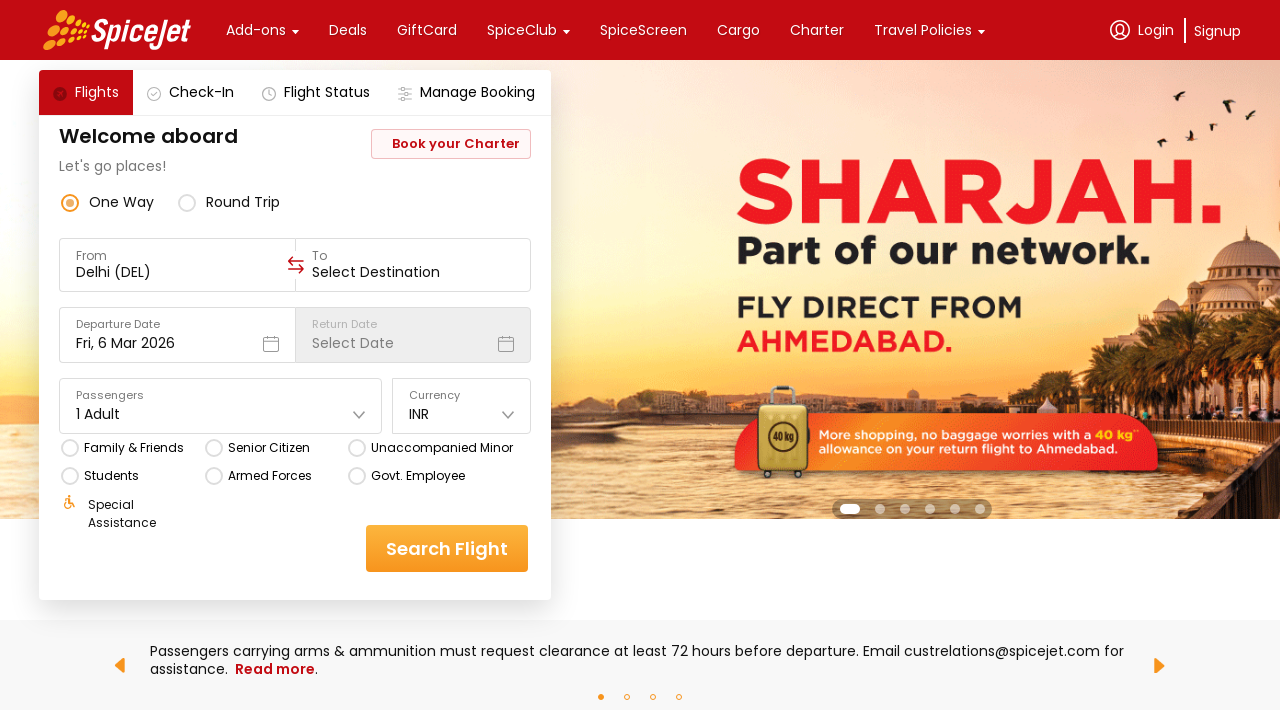

Clicked on the departure city input field at (178, 272) on input.css-1cwyjr8.r-homxoj.r-ubezar.r-10paoce.r-13qz1uu >> nth=0
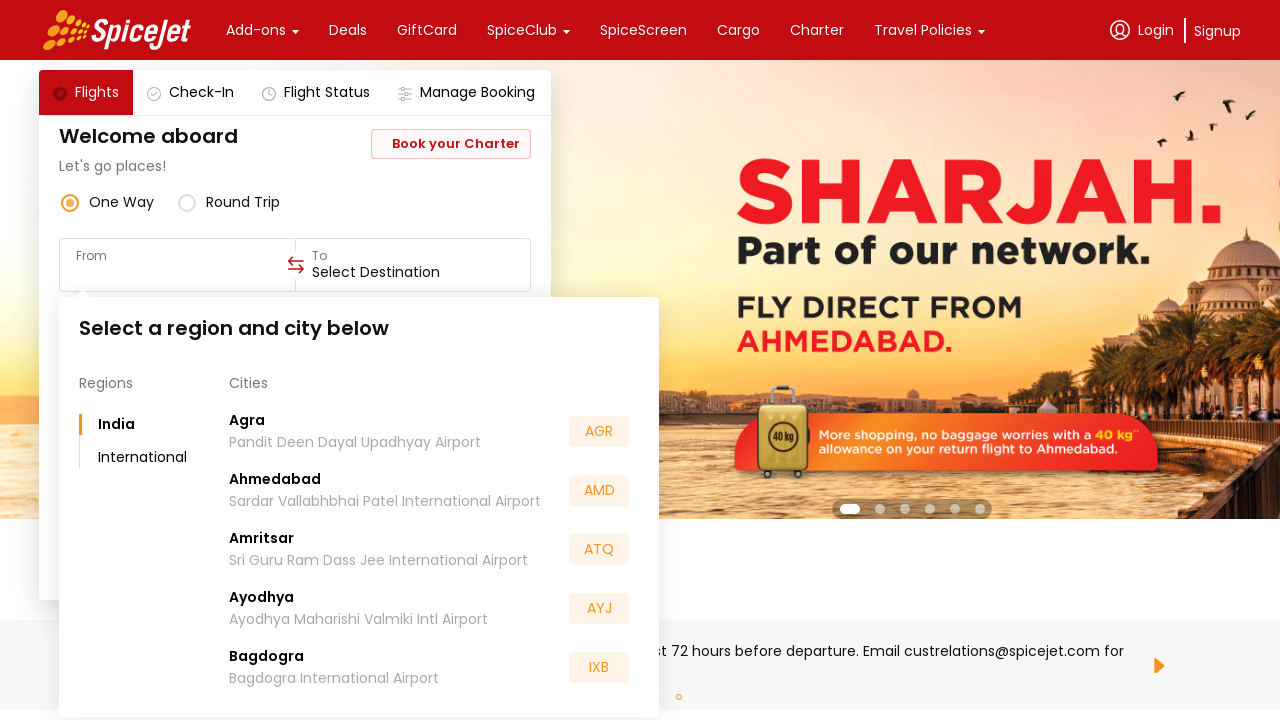

Selected Agra as departure city from dropdown at (640, 360) on div:has-text('Agra')
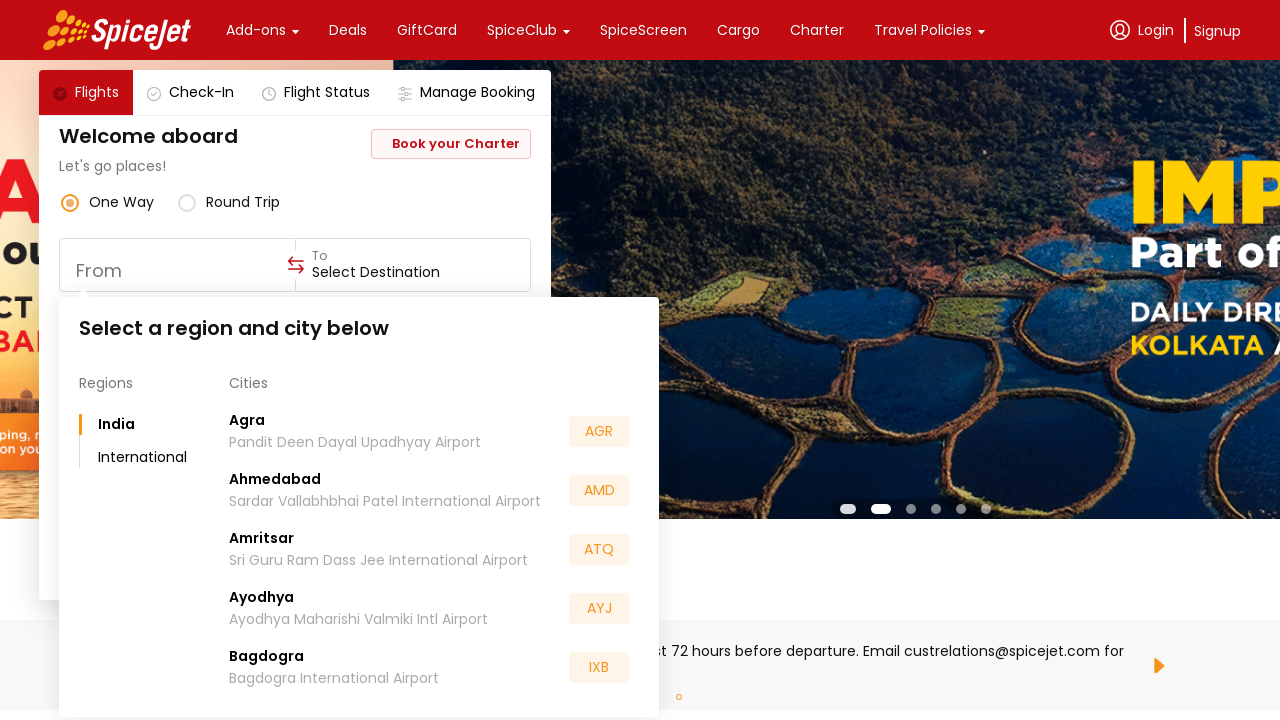

Clicked on the destination city input field at (413, 272) on input.css-1cwyjr8.r-homxoj.r-ubezar.r-10paoce.r-13qz1uu >> nth=1
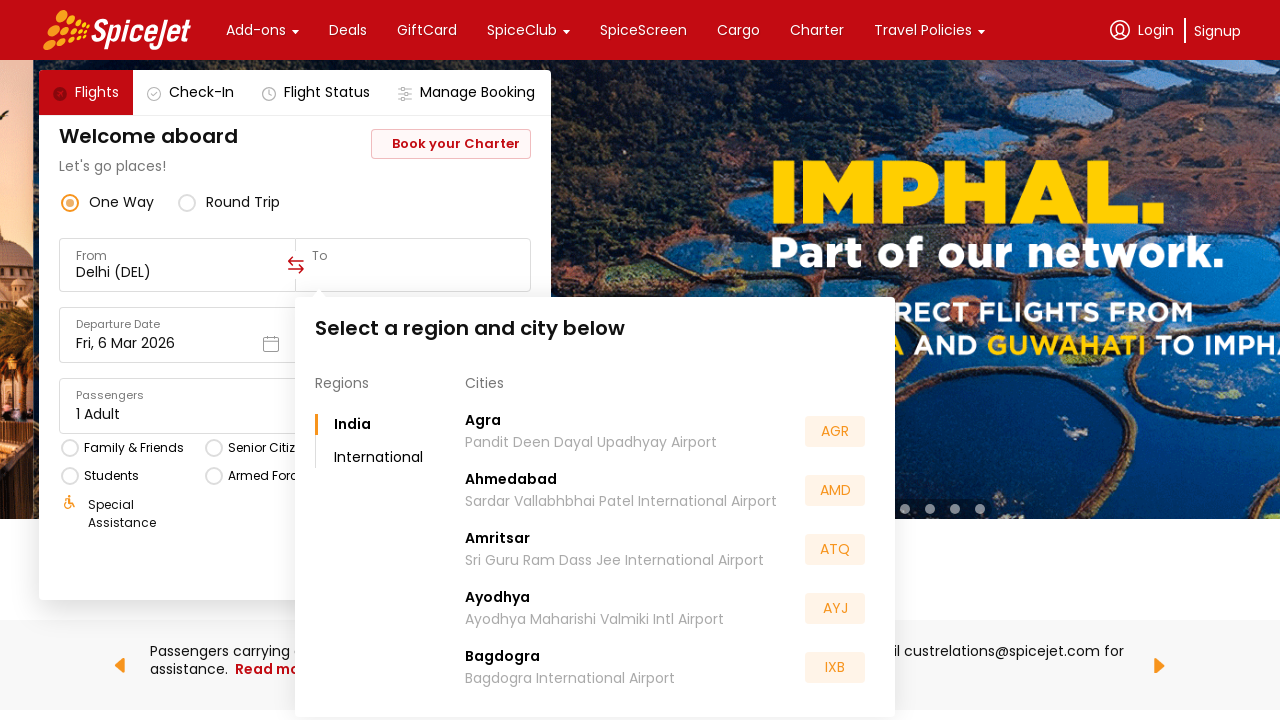

Selected Mumbai as destination city from dropdown at (640, 360) on div:has-text('Mumbai')
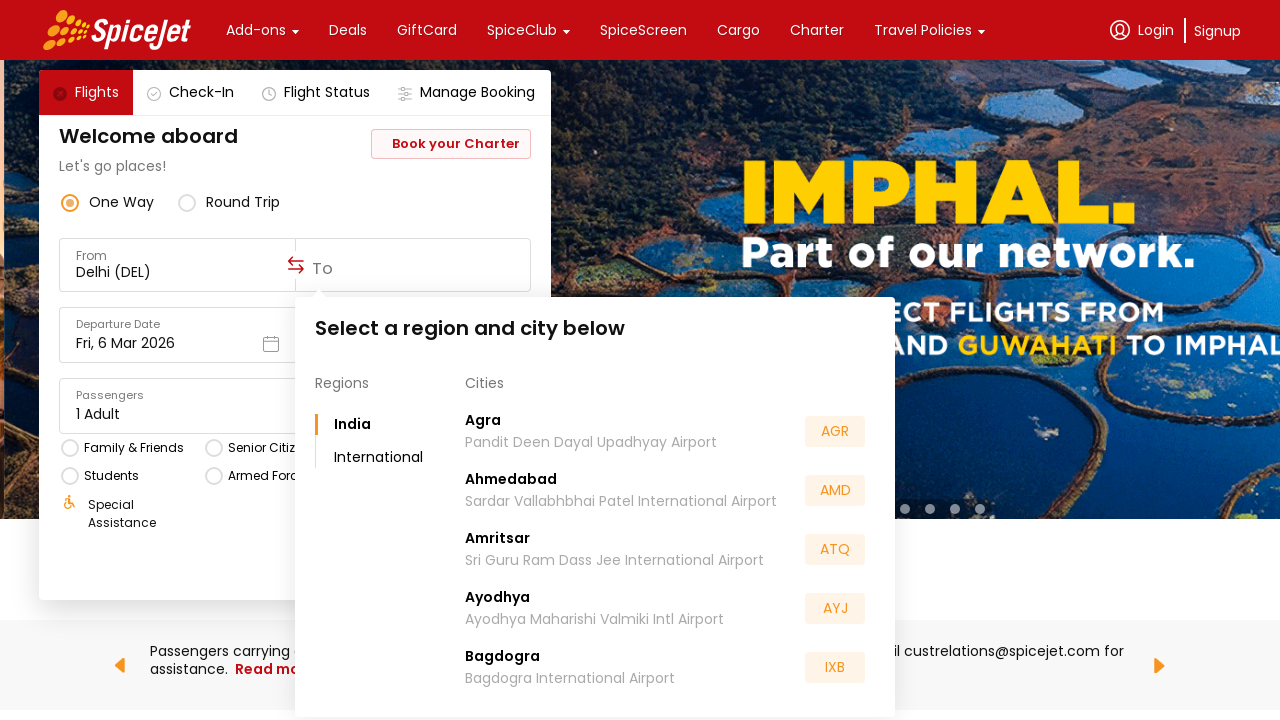

Clicked the booking/search button to complete flight booking at (177, 335) on div.css-1dbjc4n.r-14lw9ot.r-11u4nky.r-z2wwpe.r-1phboty.r-rs99b7.r-1loqt21.r-13aw
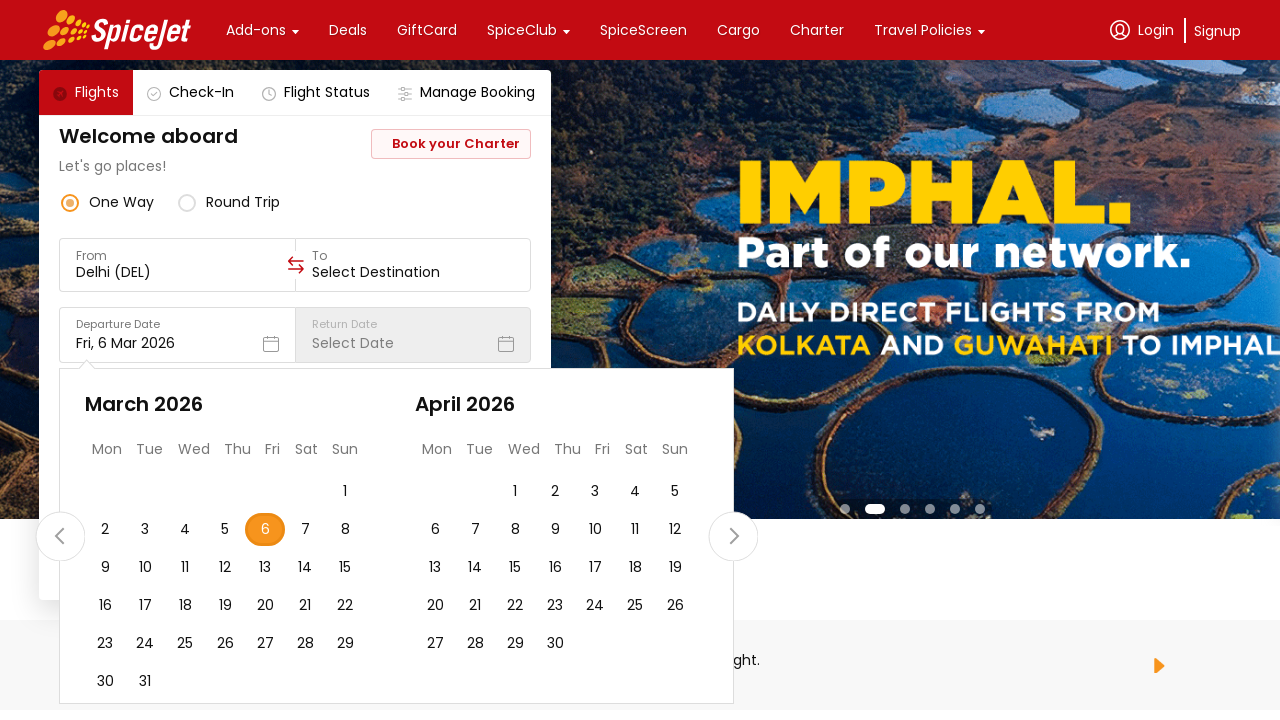

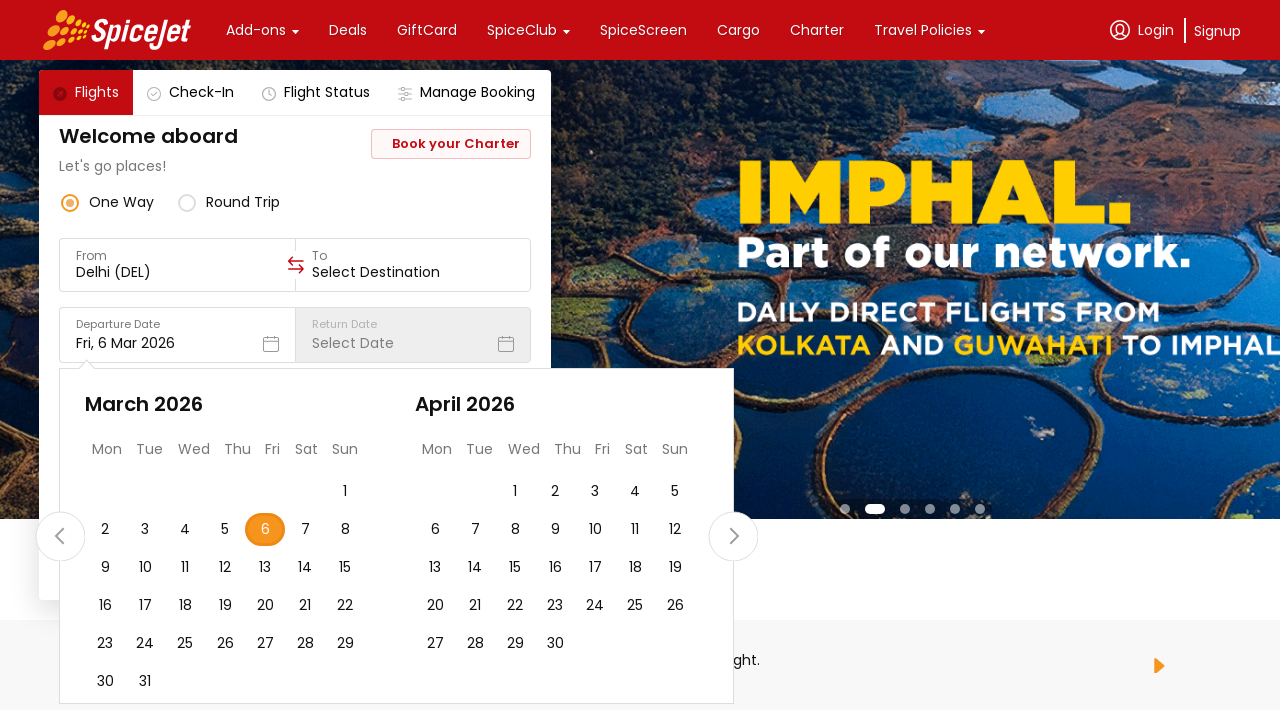